Tests adding an element on the Heroku app by clicking the add element button and verifying the new element appears

Starting URL: https://the-internet.herokuapp.com/

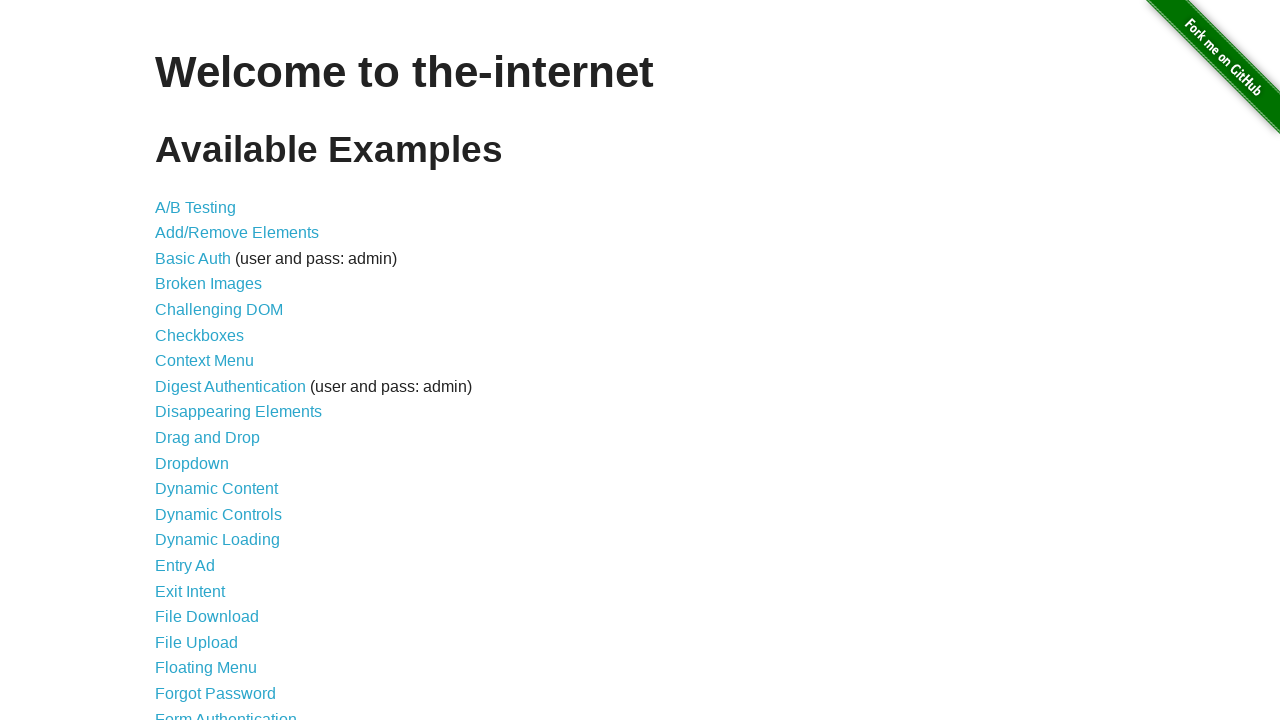

Clicked on Add/Remove Elements link at (237, 233) on a[href='/add_remove_elements/']
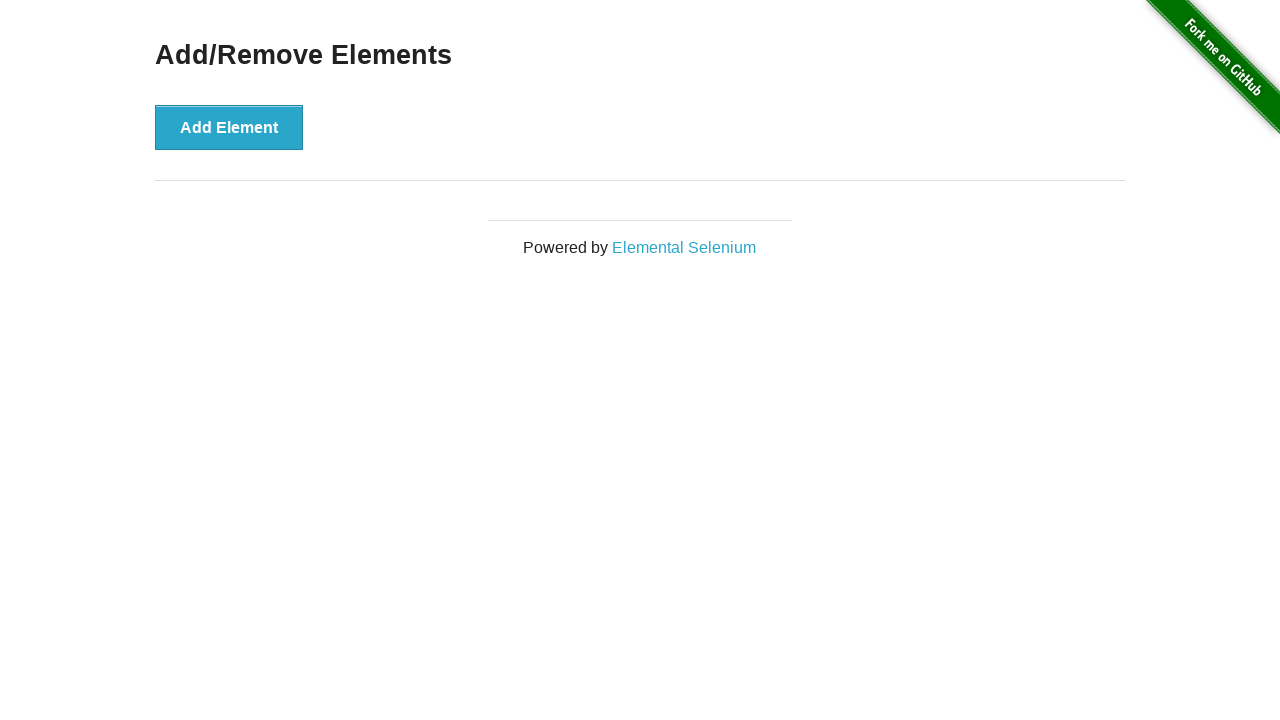

Clicked the Add Element button at (229, 127) on button[onclick='addElement()']
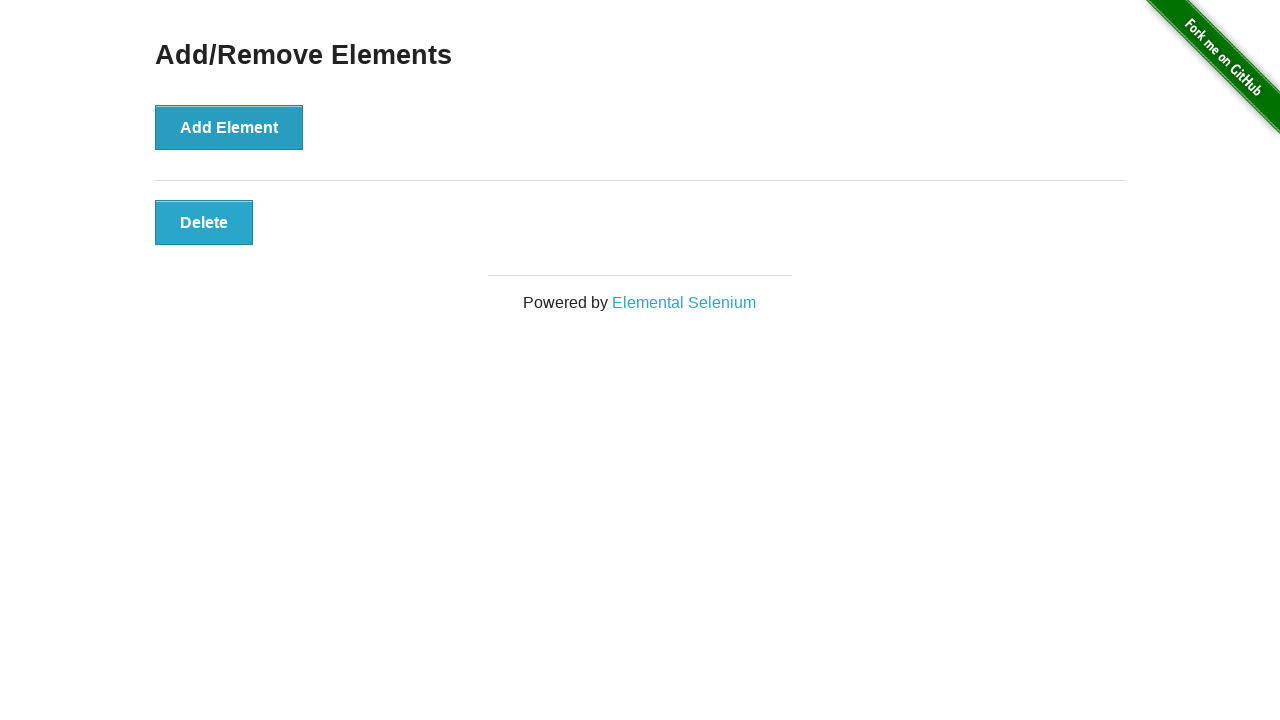

Verified new element appeared with 'added-manually' class
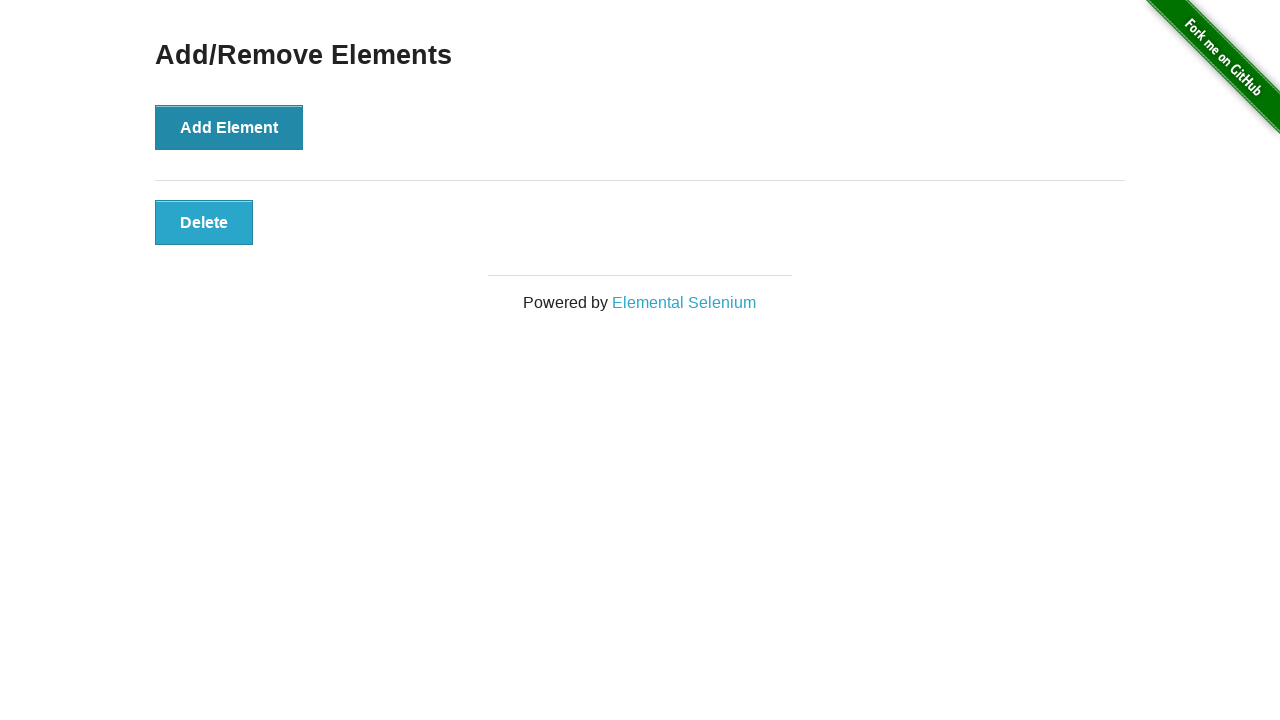

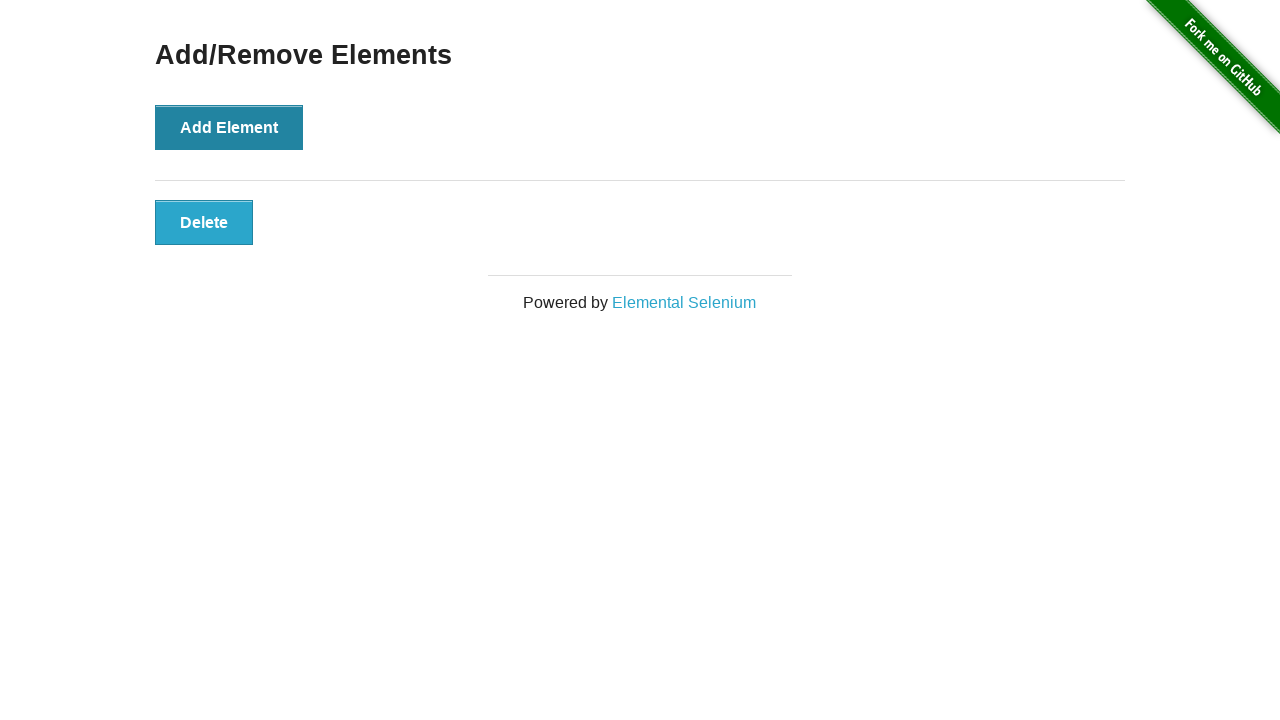